Clicks a checkbox on the CMS portal page and verifies its selection state

Starting URL: https://portal.cms.gov/portal/

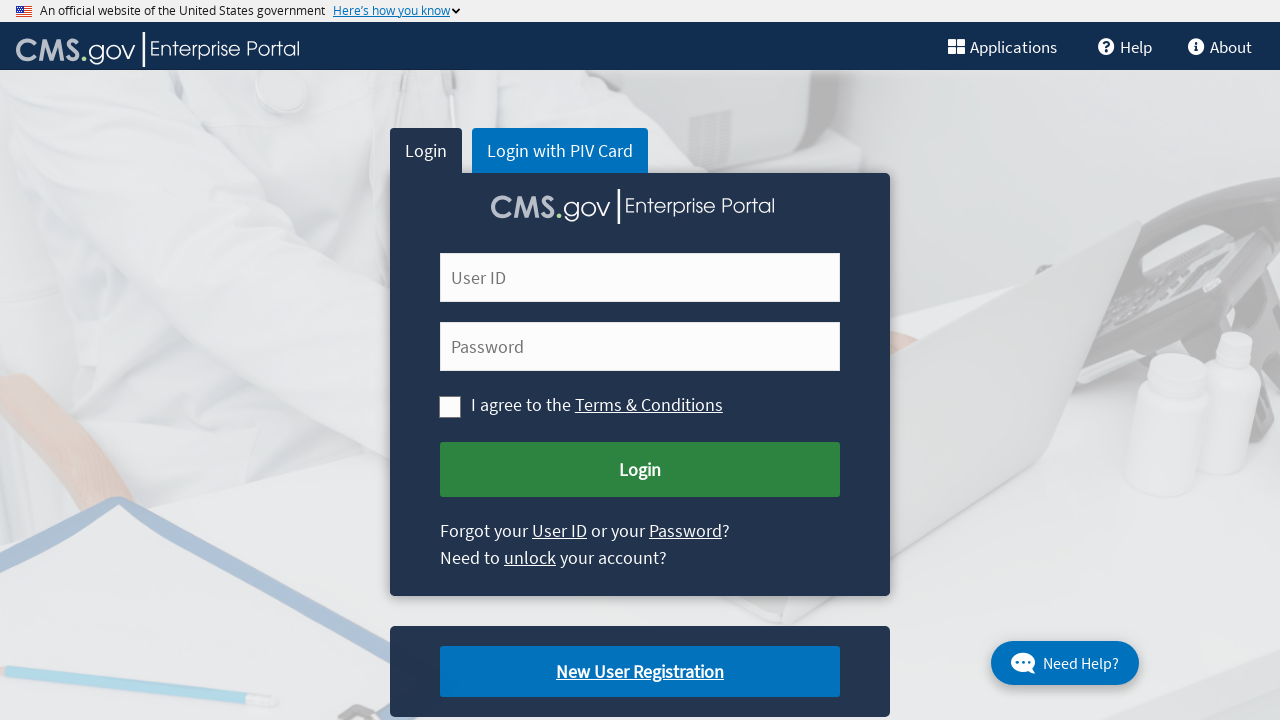

Clicked checkbox with id 'cms-label-tc' on CMS portal page at (507, 405) on label#cms-label-tc
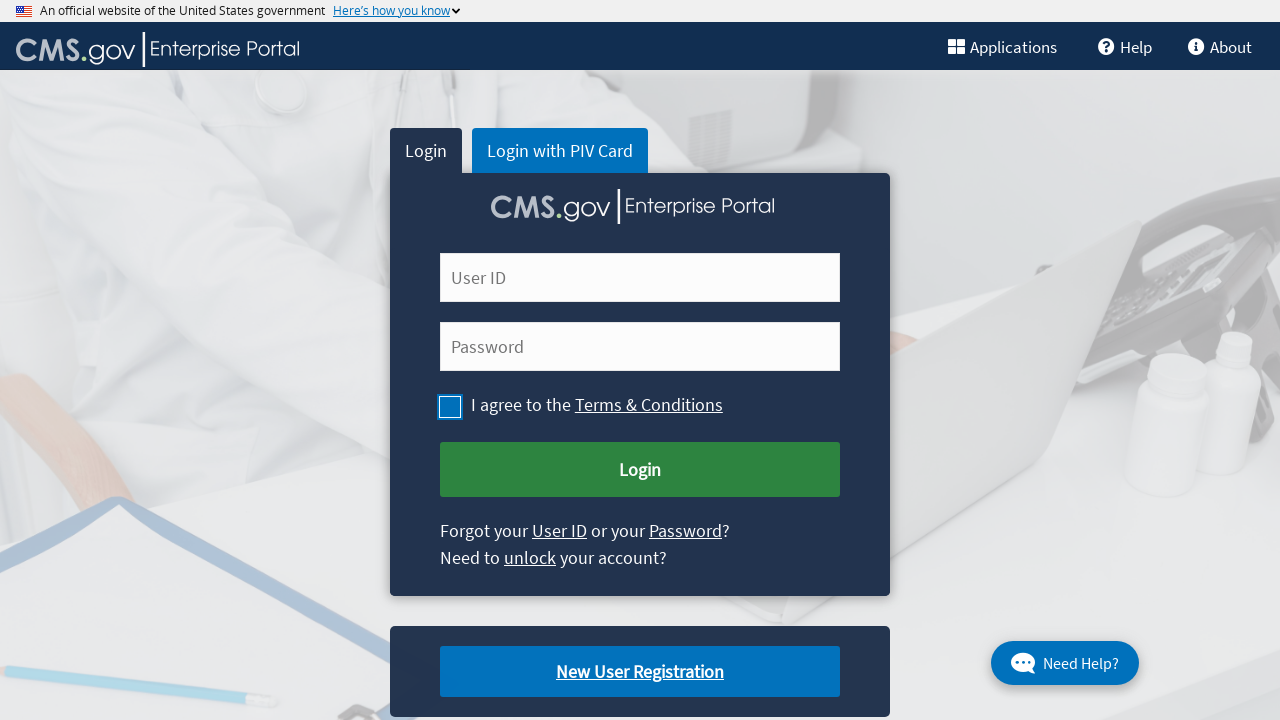

Waited 2 seconds for checkbox action to complete
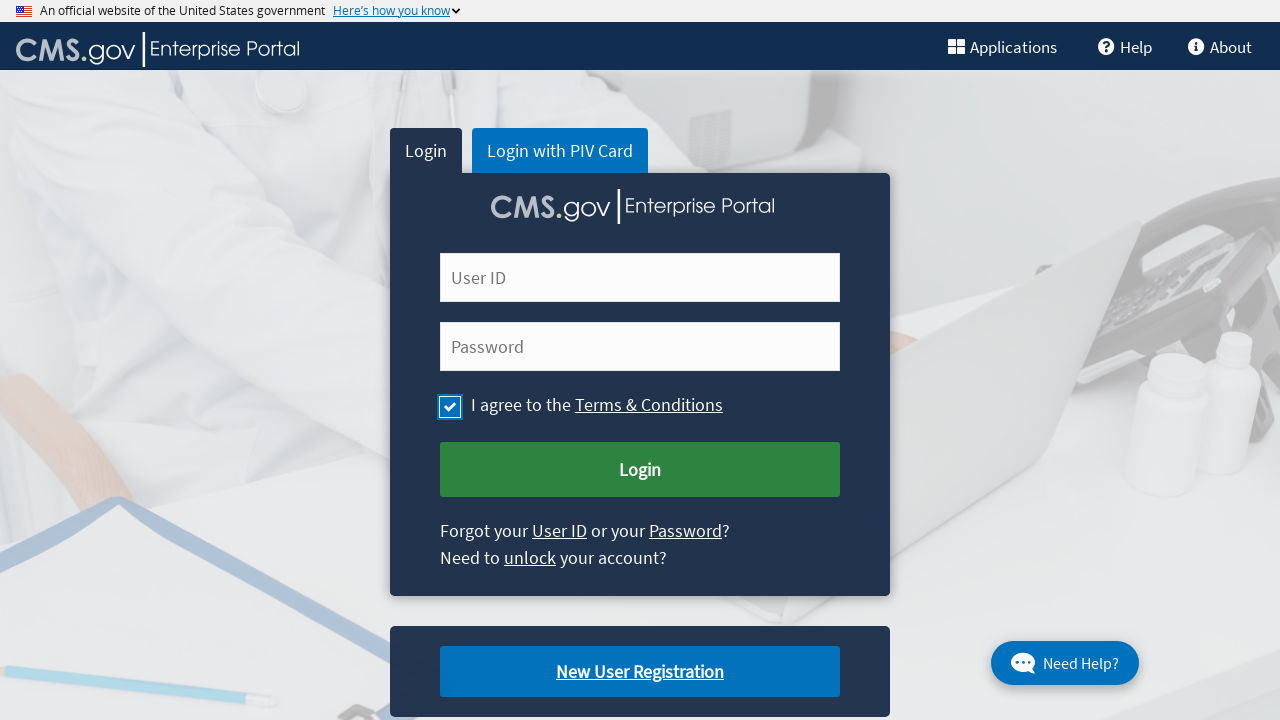

Verified checkbox selection state
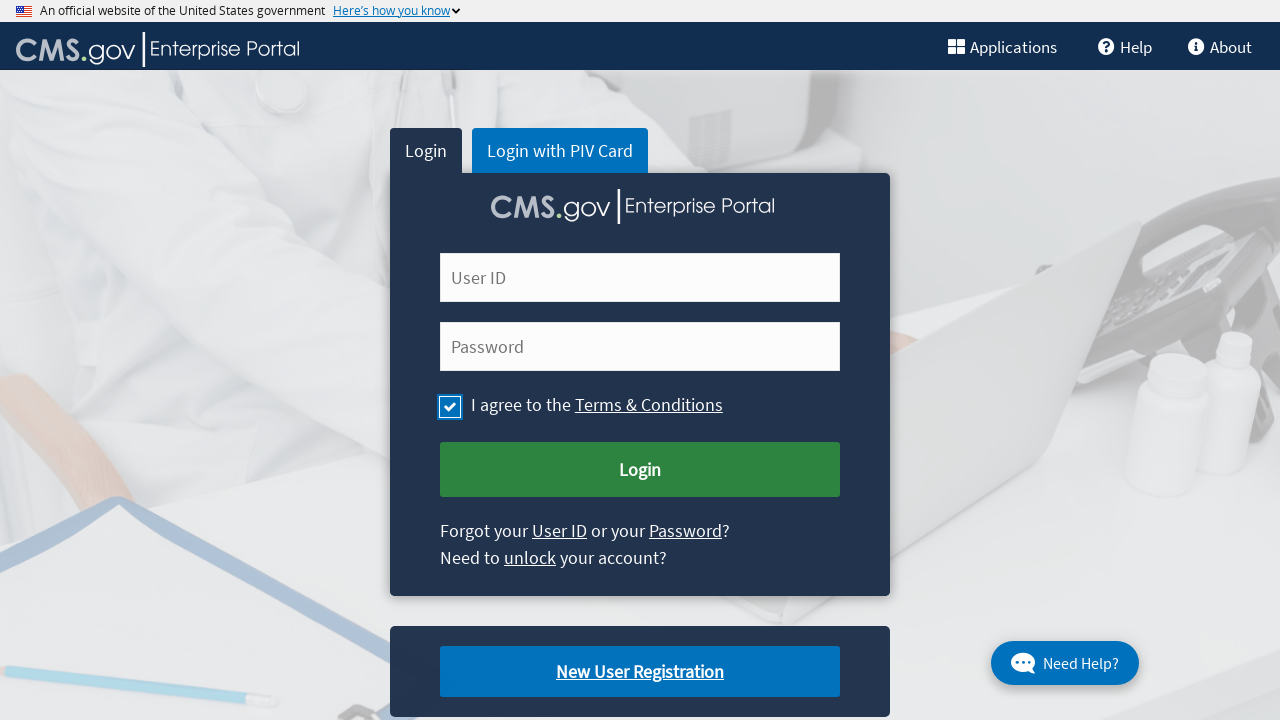

Checkbox selection state result: True
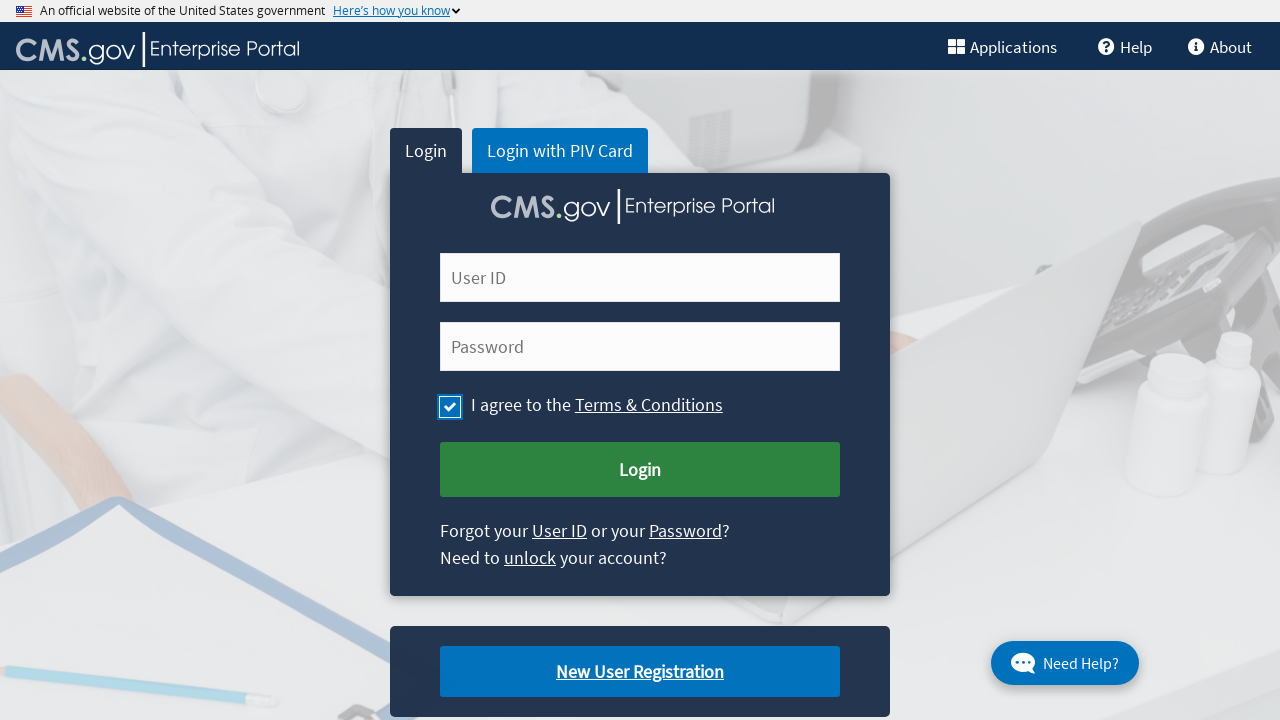

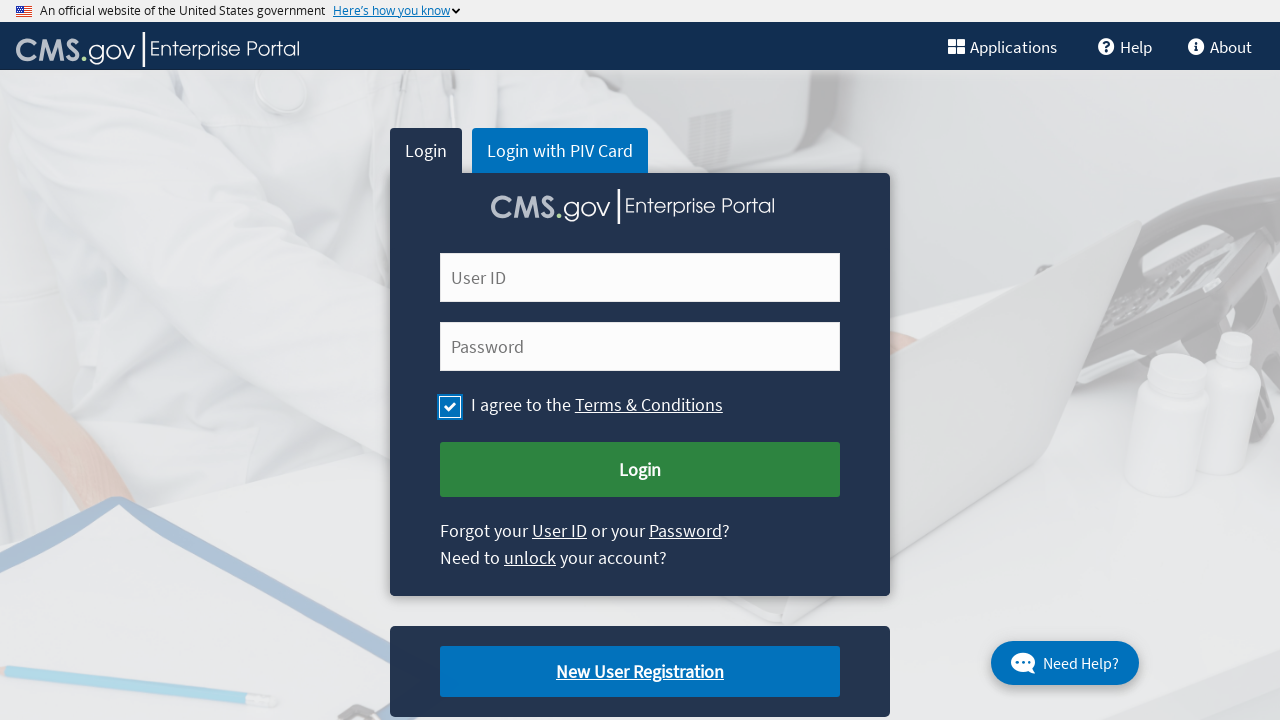